Tests menu widget interactions by hovering over main menu items and their submenus to verify the dropdown menu navigation functionality works correctly.

Starting URL: https://demoqa.com/menu

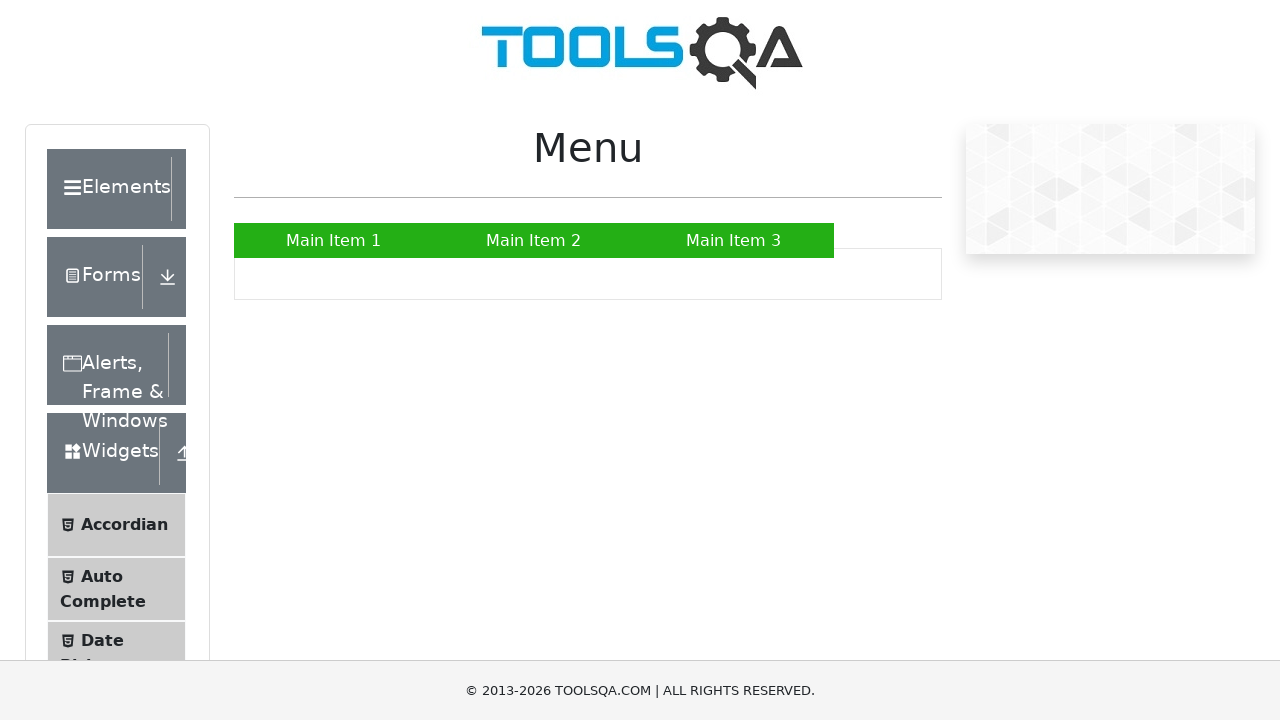

Navigated to Menu test page at https://demoqa.com/menu
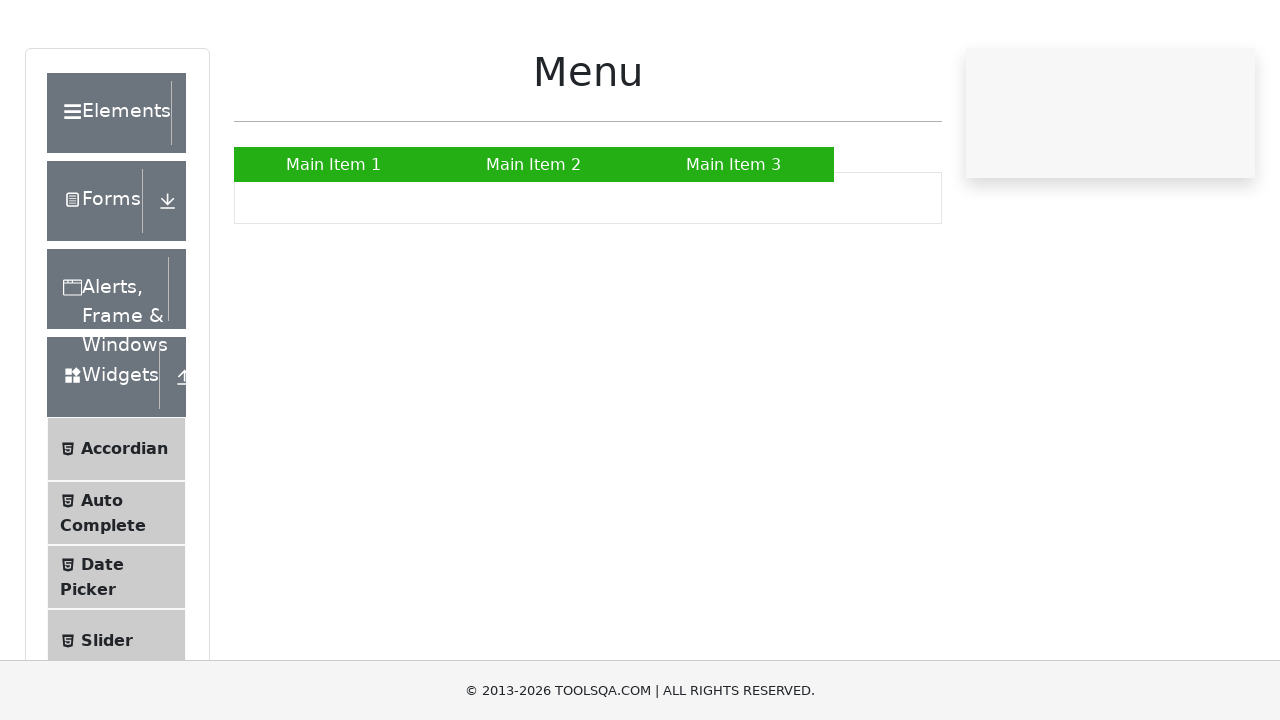

Hovered over first main menu item at (334, 240) on xpath=//*[@id='nav']/li[1]/a
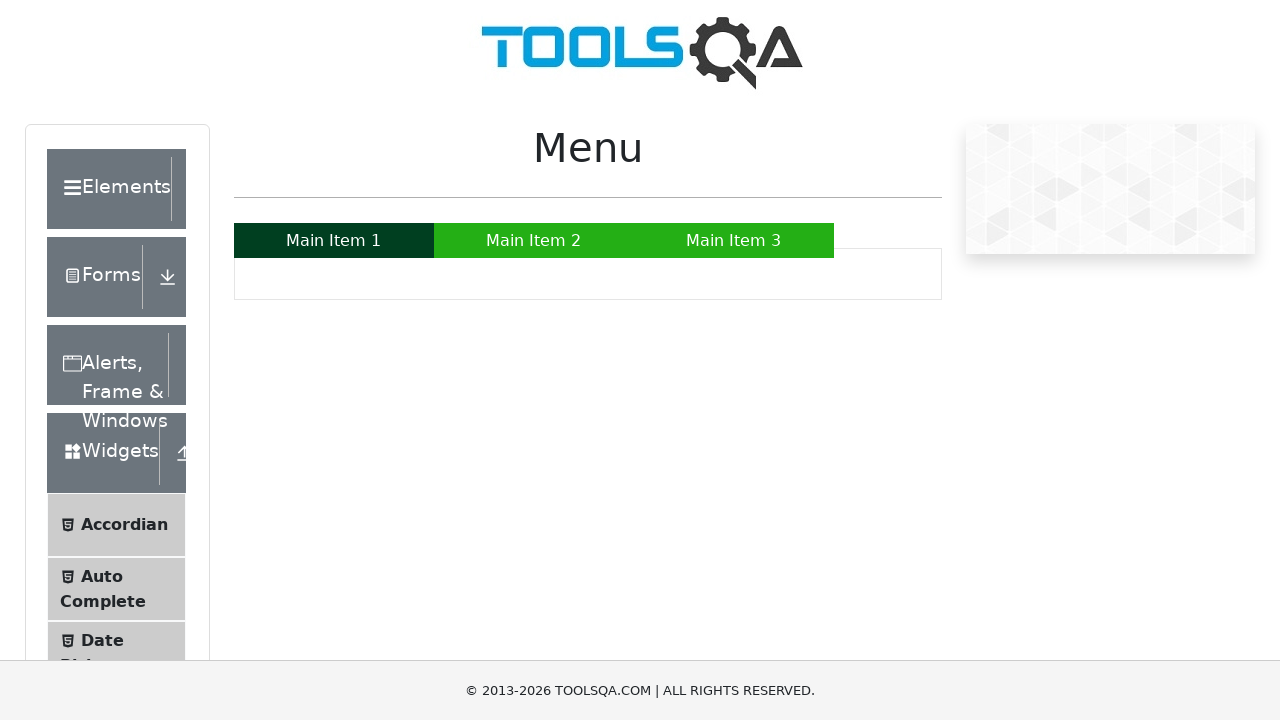

Scrolled down 150 pixels to reveal more menu items
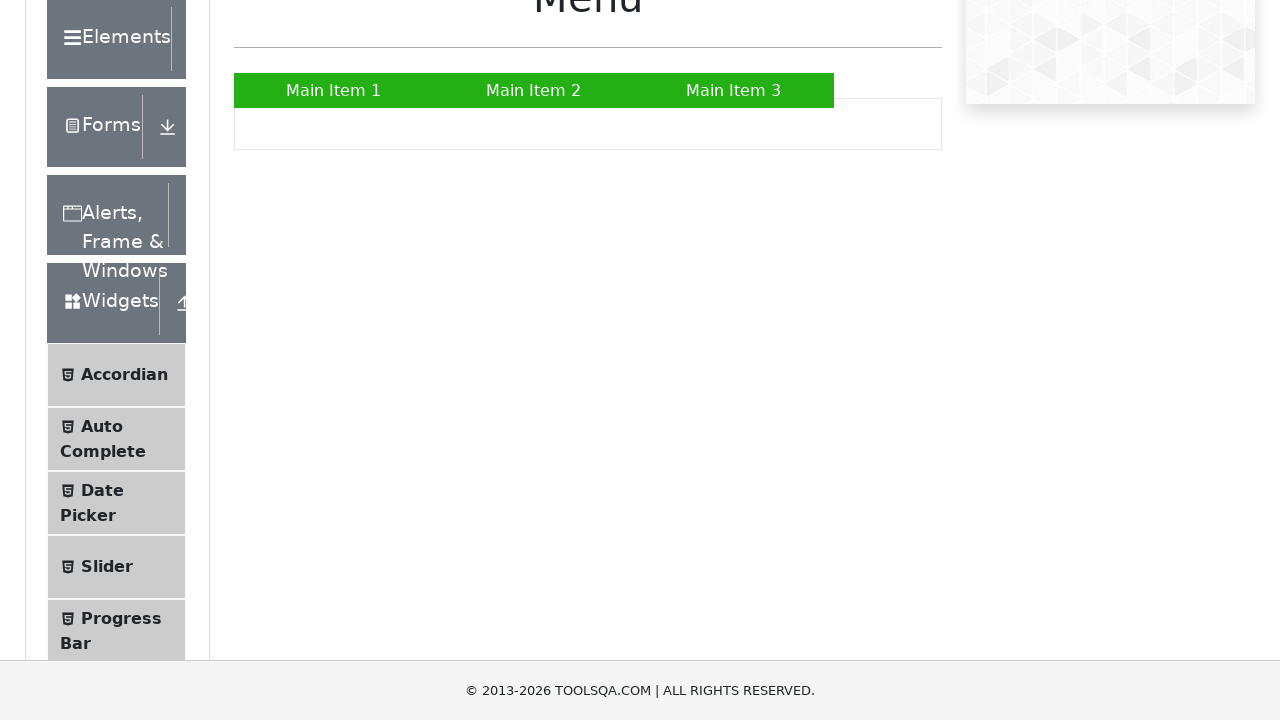

Hovered over second main menu item at (534, 90) on xpath=//*[@id='nav']/li[2]/a
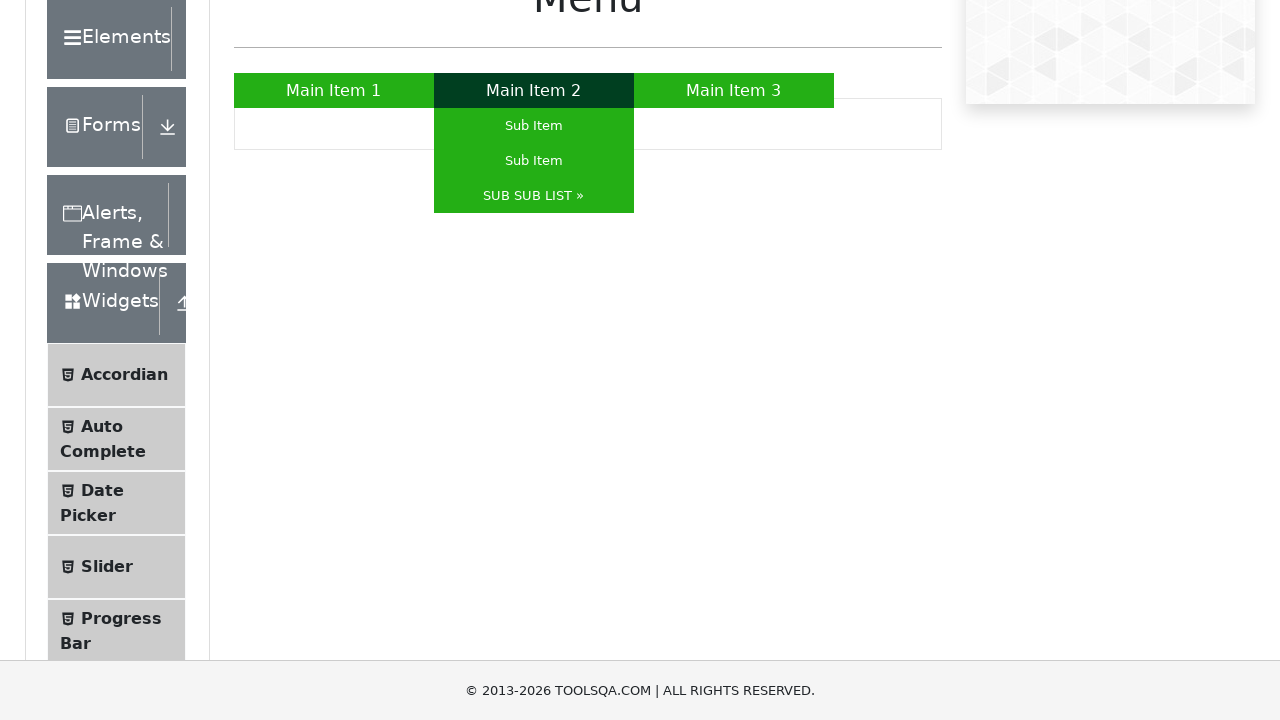

Hovered over second submenu item under main menu 2 at (534, 160) on xpath=//*[@id='nav']/li[2]/ul/li[2]
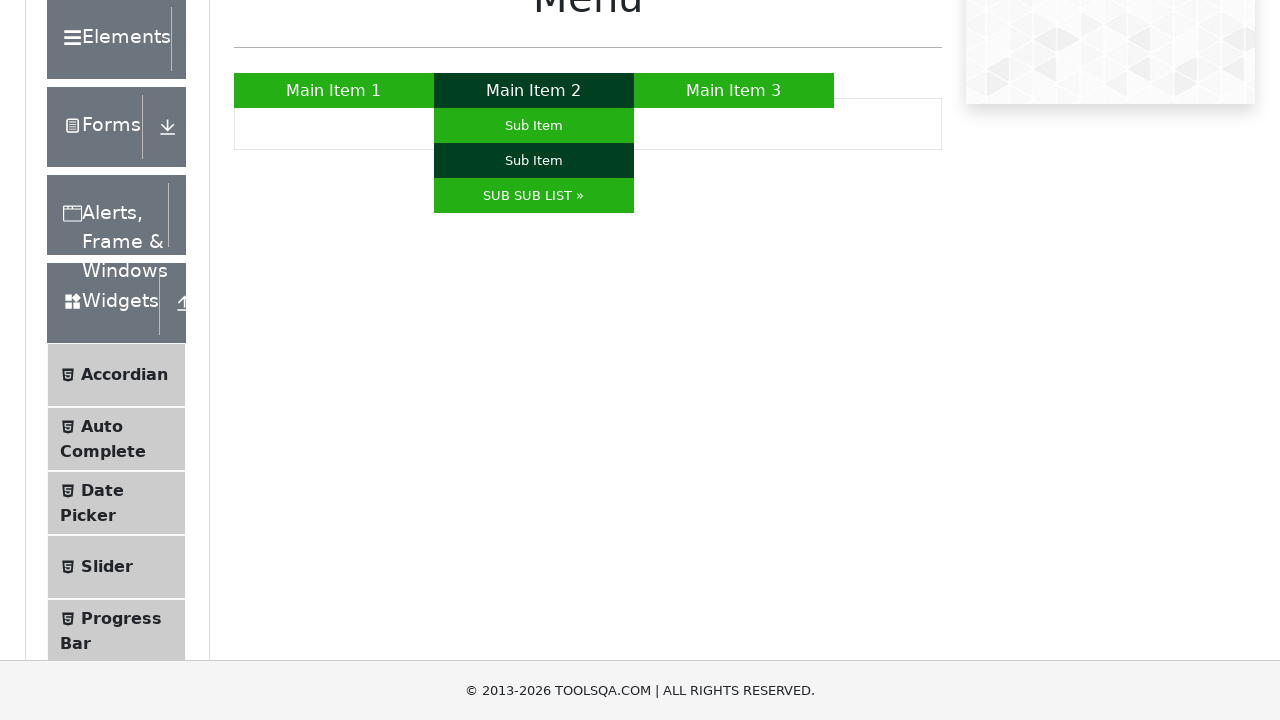

Hovered over third submenu item under main menu 2 at (534, 196) on xpath=//*[@id='nav']/li[2]/ul/li[3]
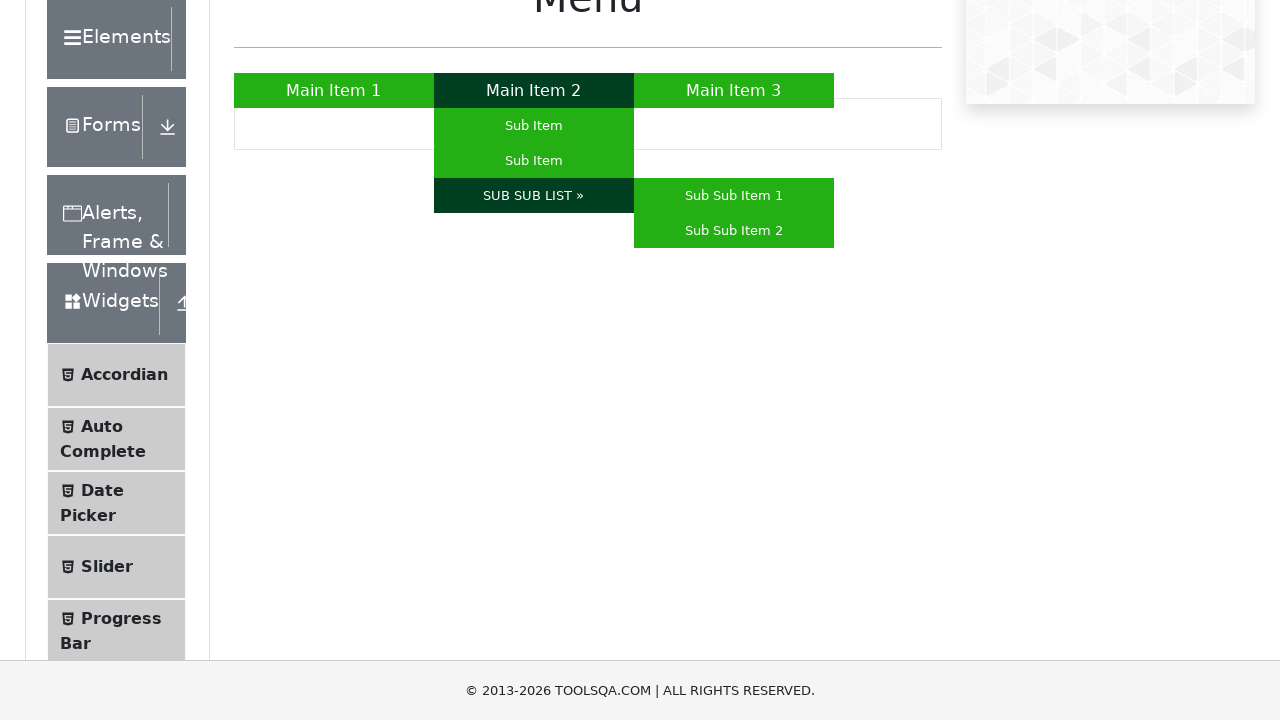

Hovered over first sub-submenu item at (734, 196) on xpath=//*[@id='nav']/li[2]/ul/li[3]/ul/li[1]
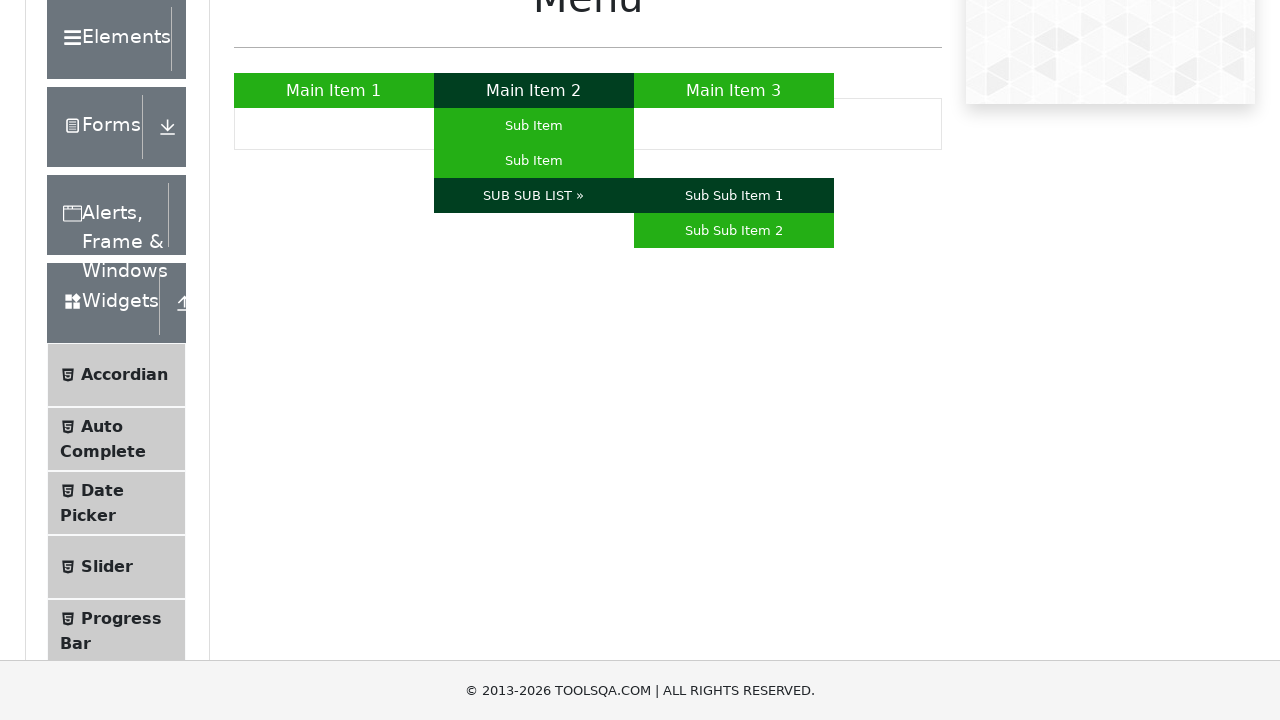

Hovered over second sub-submenu item at (734, 230) on xpath=//*[@id='nav']/li[2]/ul/li[3]/ul/li[2]/a
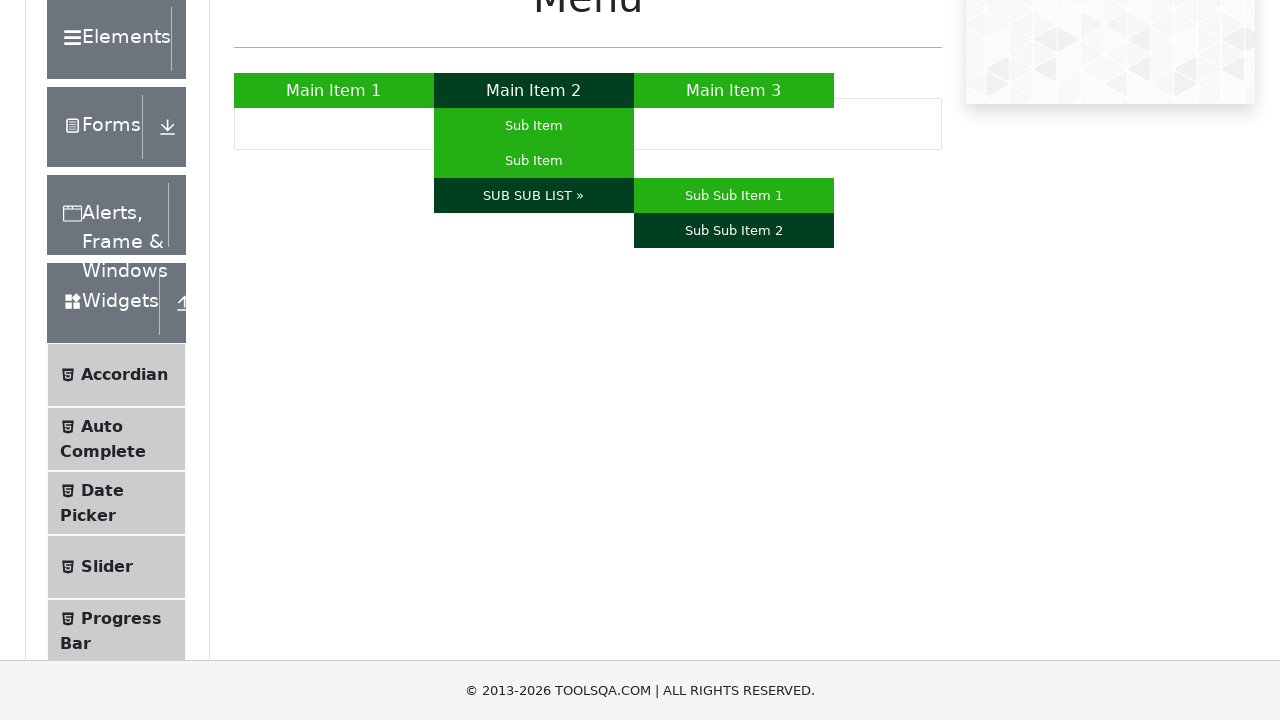

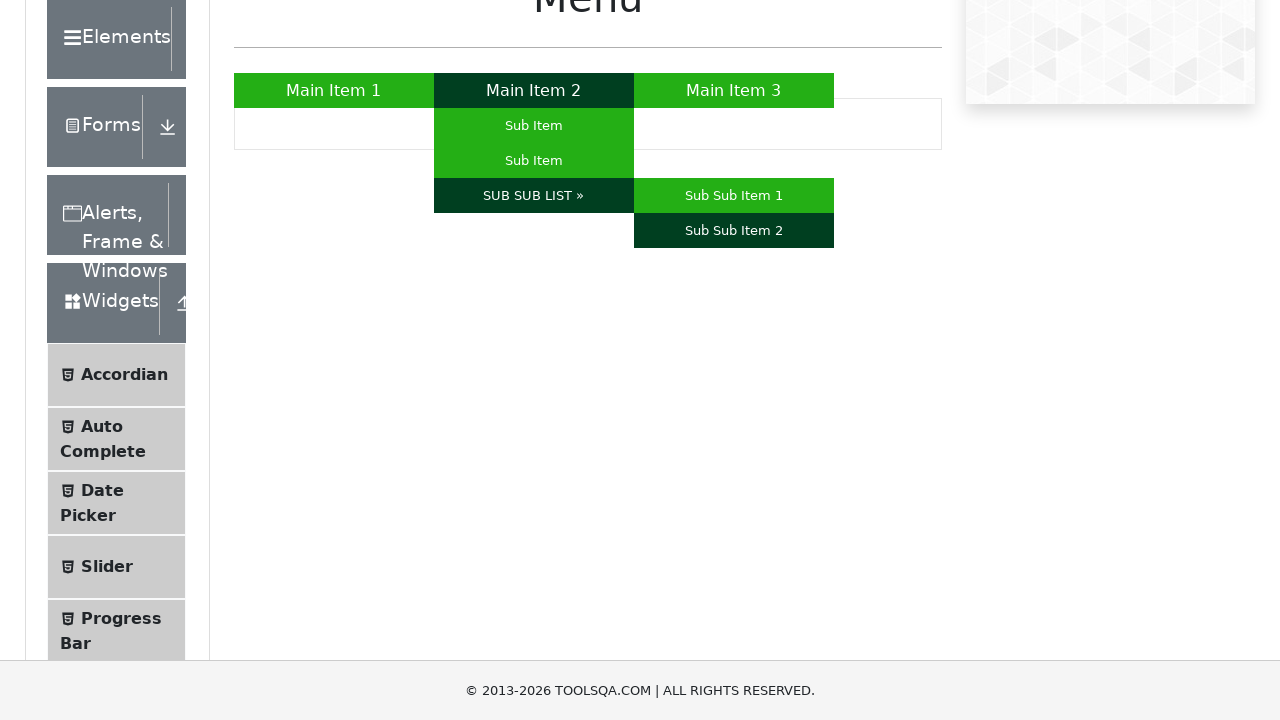